Tests a newsletter signup form by filling in first name, last name, and email fields, then submitting the form

Starting URL: http://secure-retreat-92358.herokuapp.com/

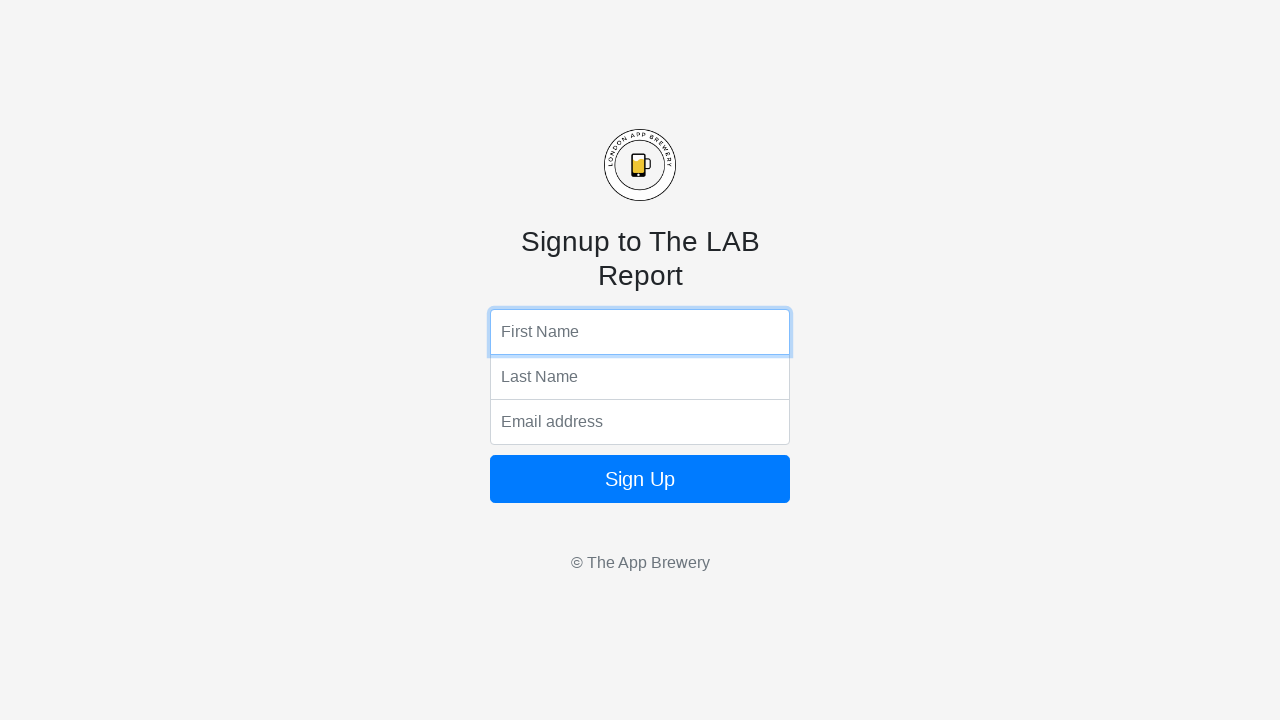

Clicked first name field at (640, 332) on .top
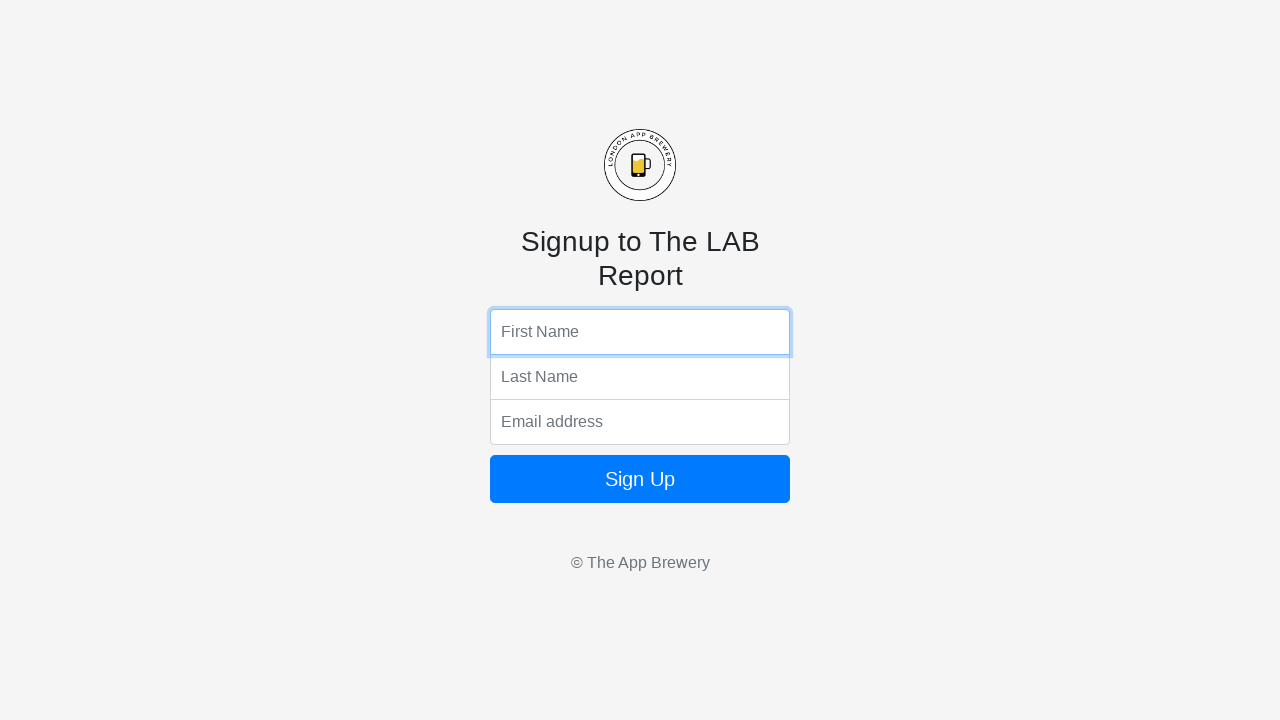

Filled first name field with 'John' on .top
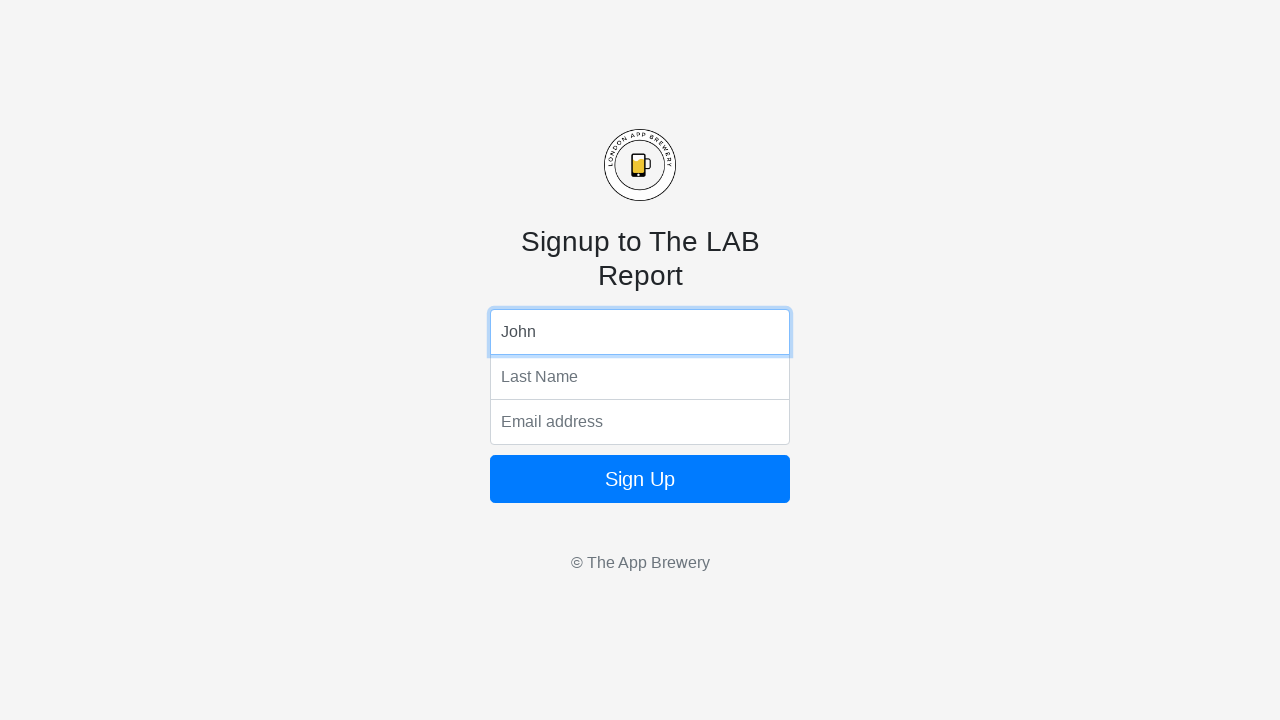

Clicked last name field at (640, 377) on .middle
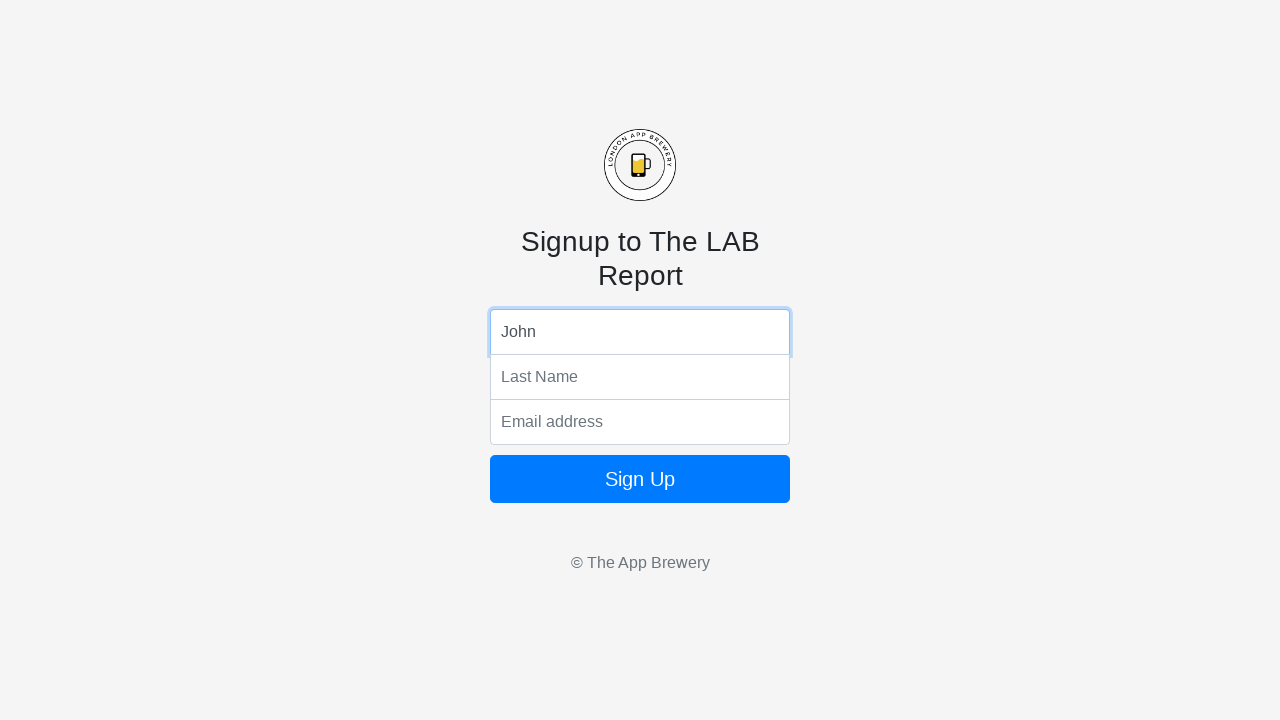

Filled last name field with 'Smith' on .middle
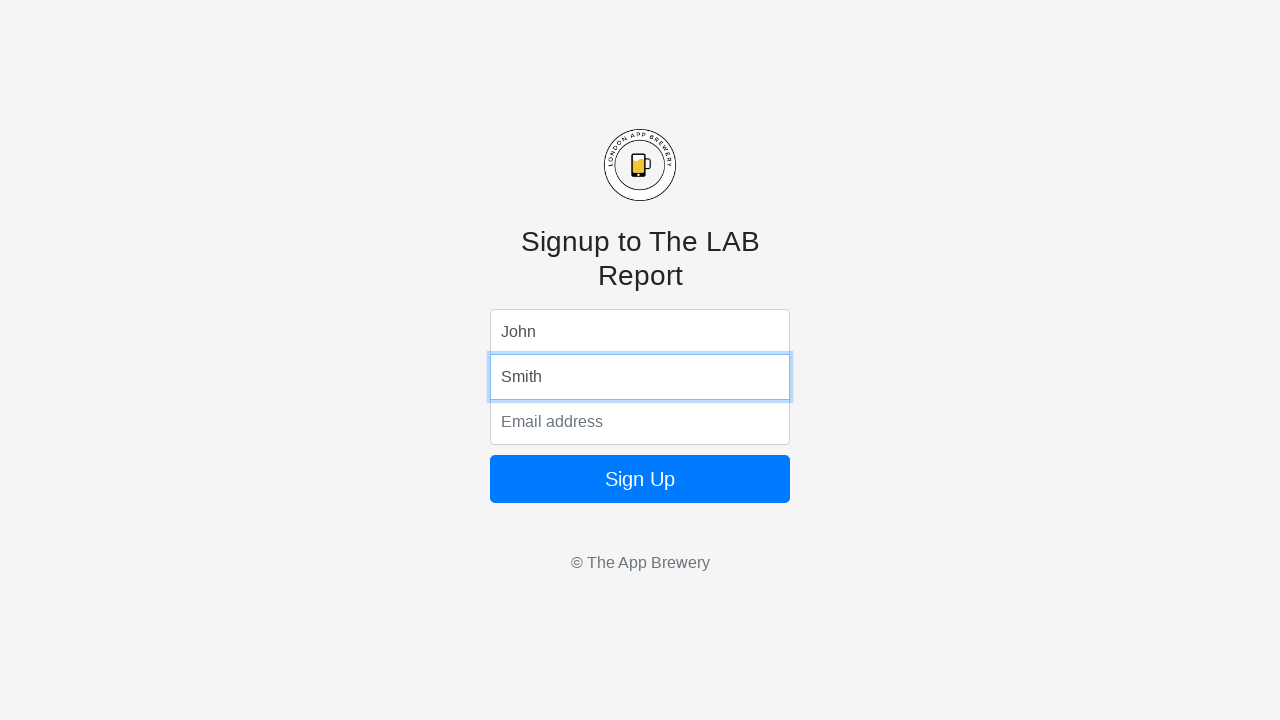

Clicked email field at (640, 422) on .bottom
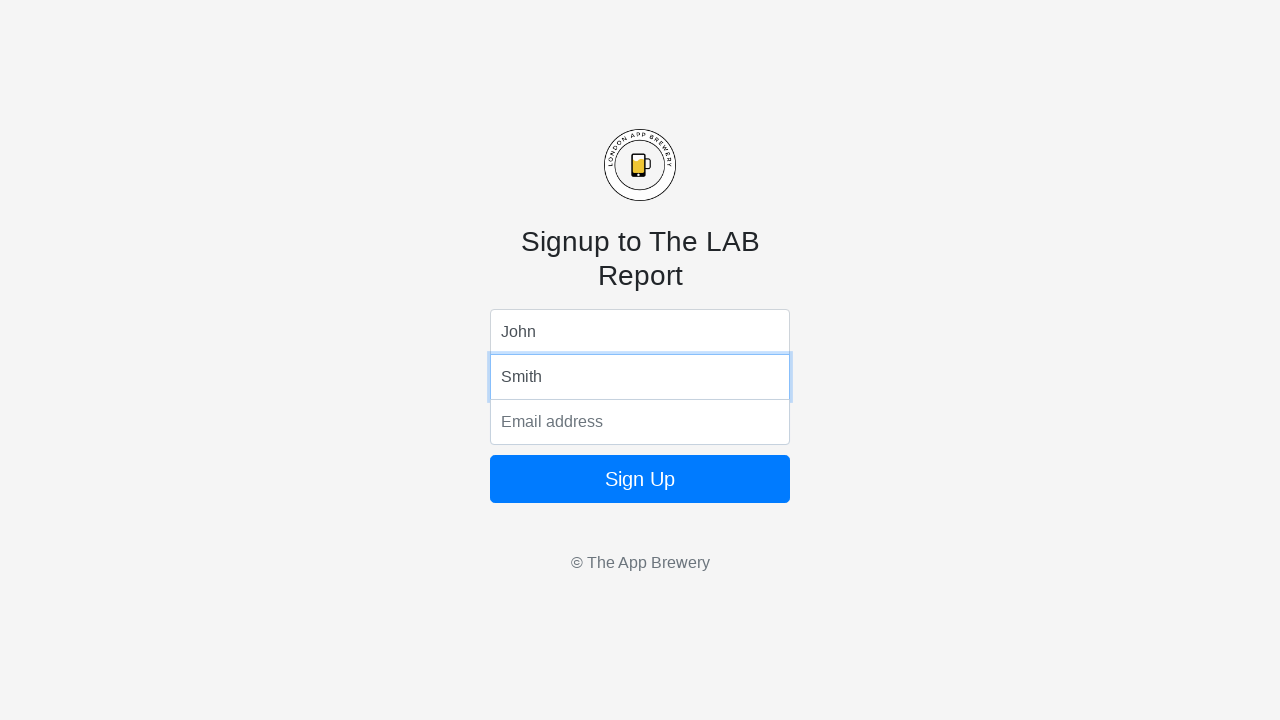

Filled email field with 'john.smith@example.com' on .bottom
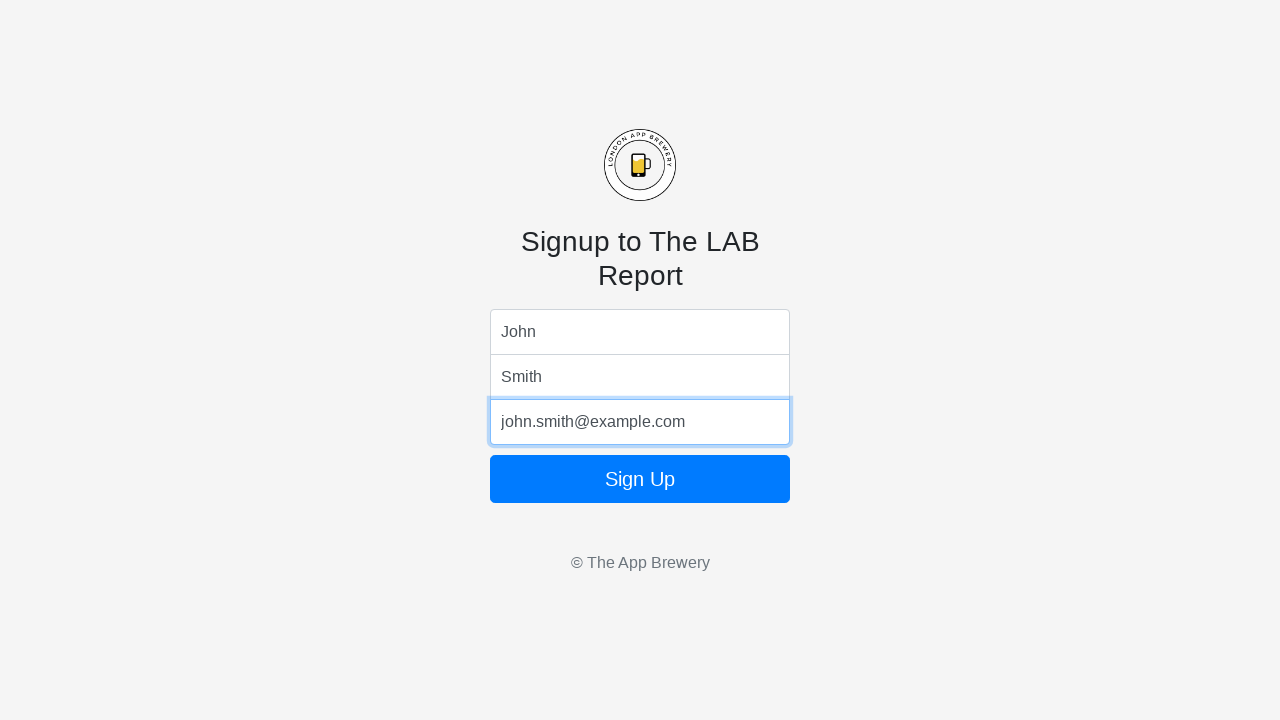

Clicked submit button to submit newsletter signup form at (640, 479) on .btn
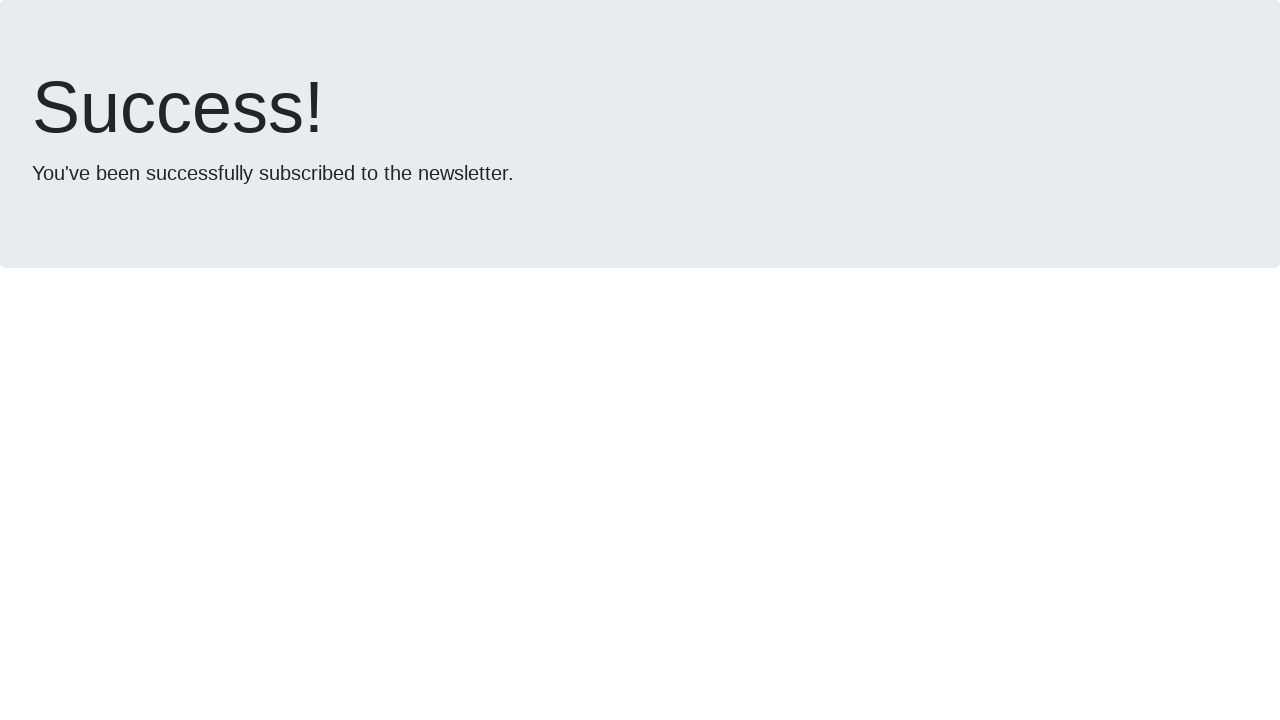

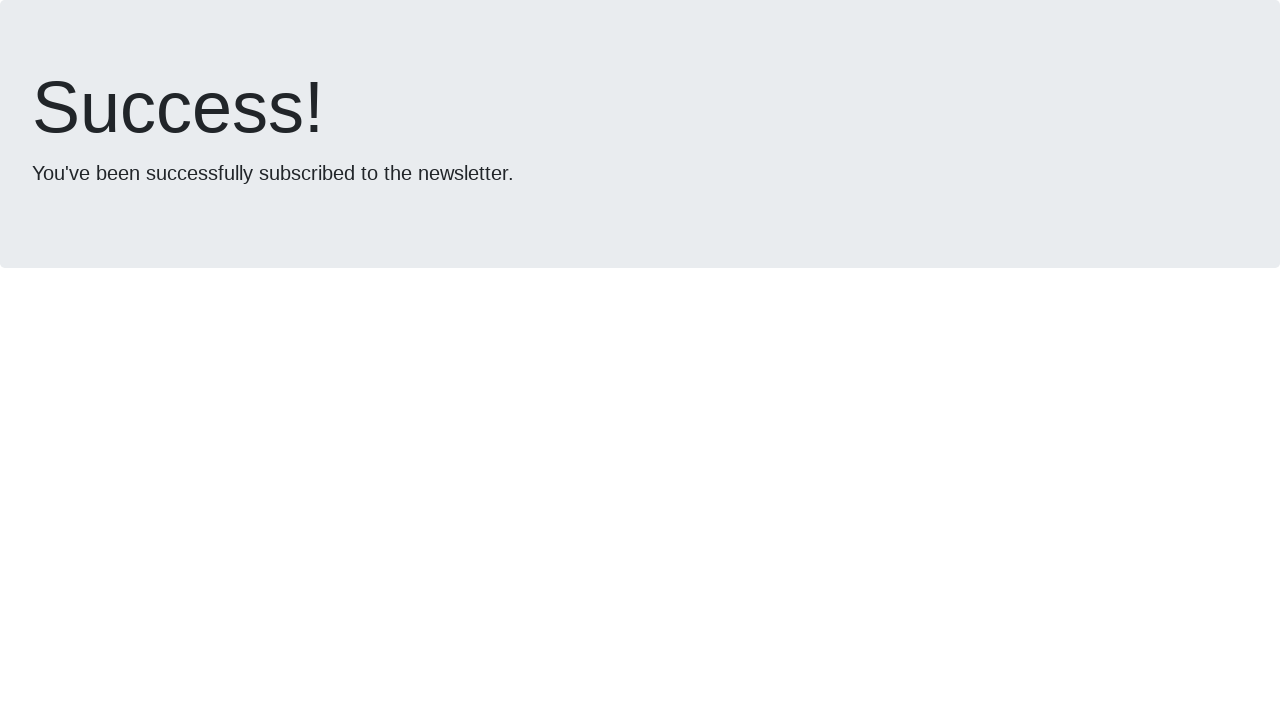